Tests a form submission by filling in name and email fields, then clicking submit button

Starting URL: https://demoqa.com/text-box

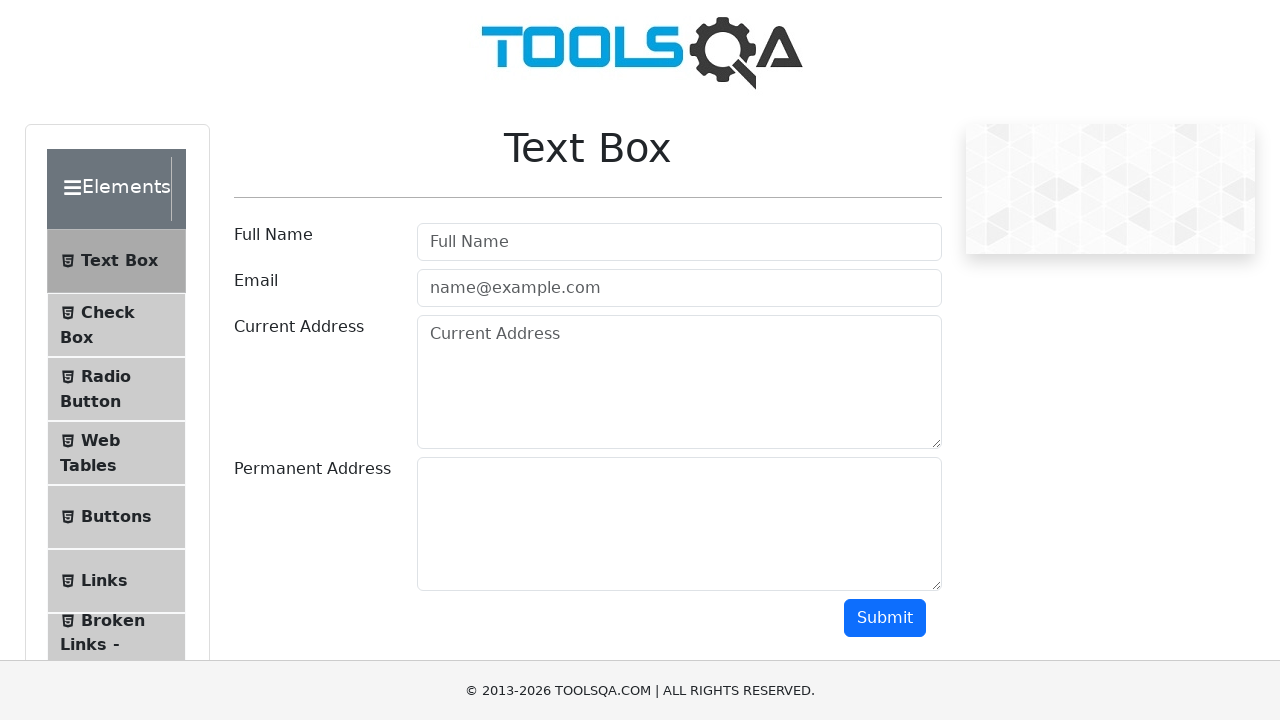

Filled name field with 'Brian' on #userName
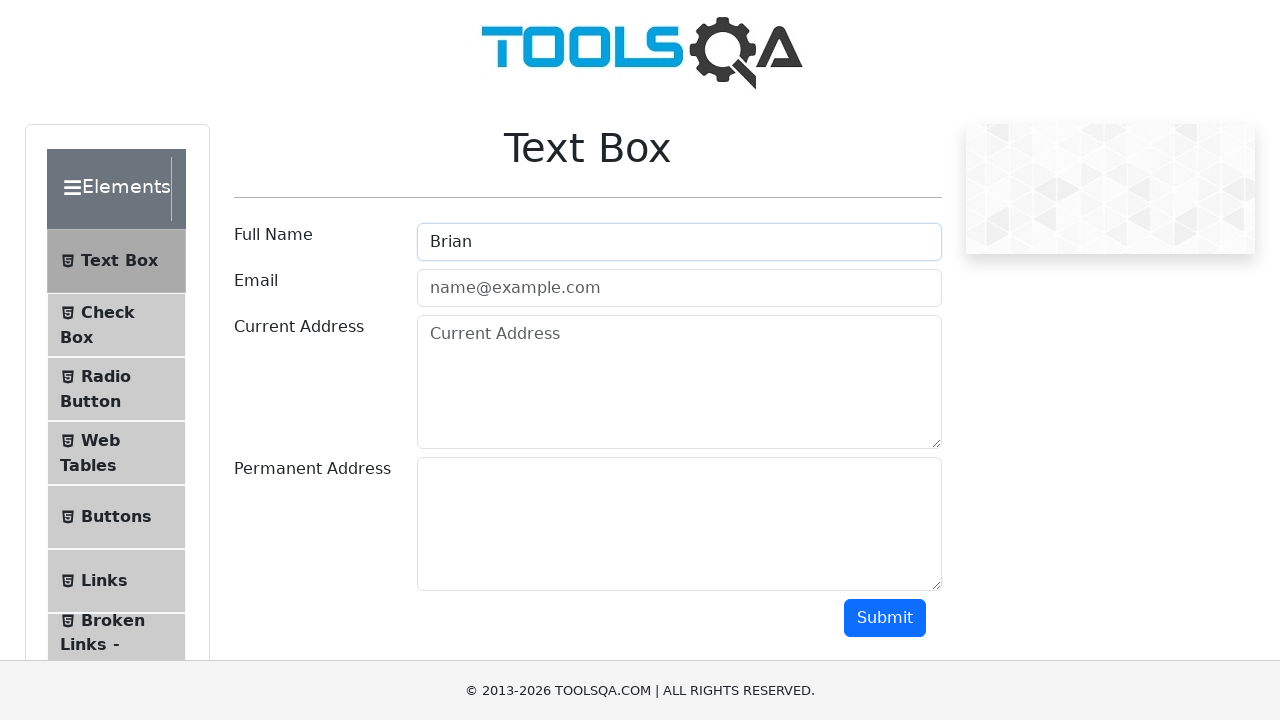

Filled email field with 'test_email89@gmail.com' on #userEmail
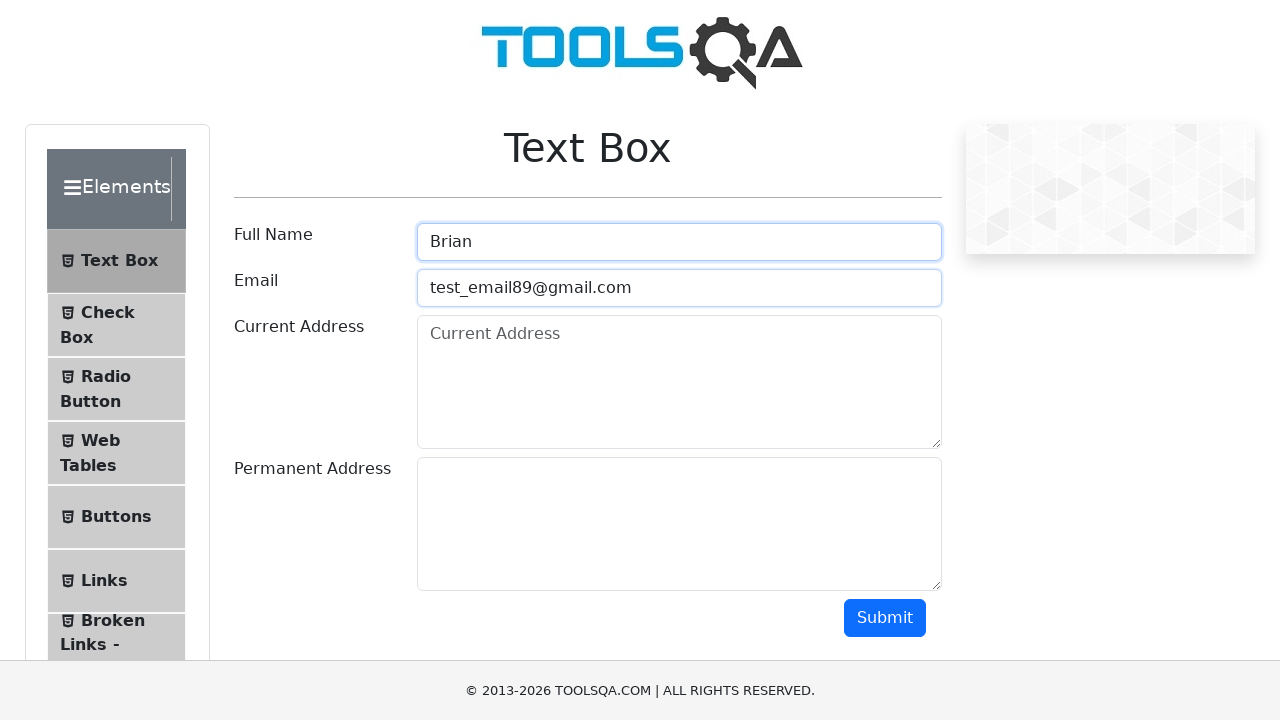

Clicked submit button to submit the form at (885, 618) on #submit
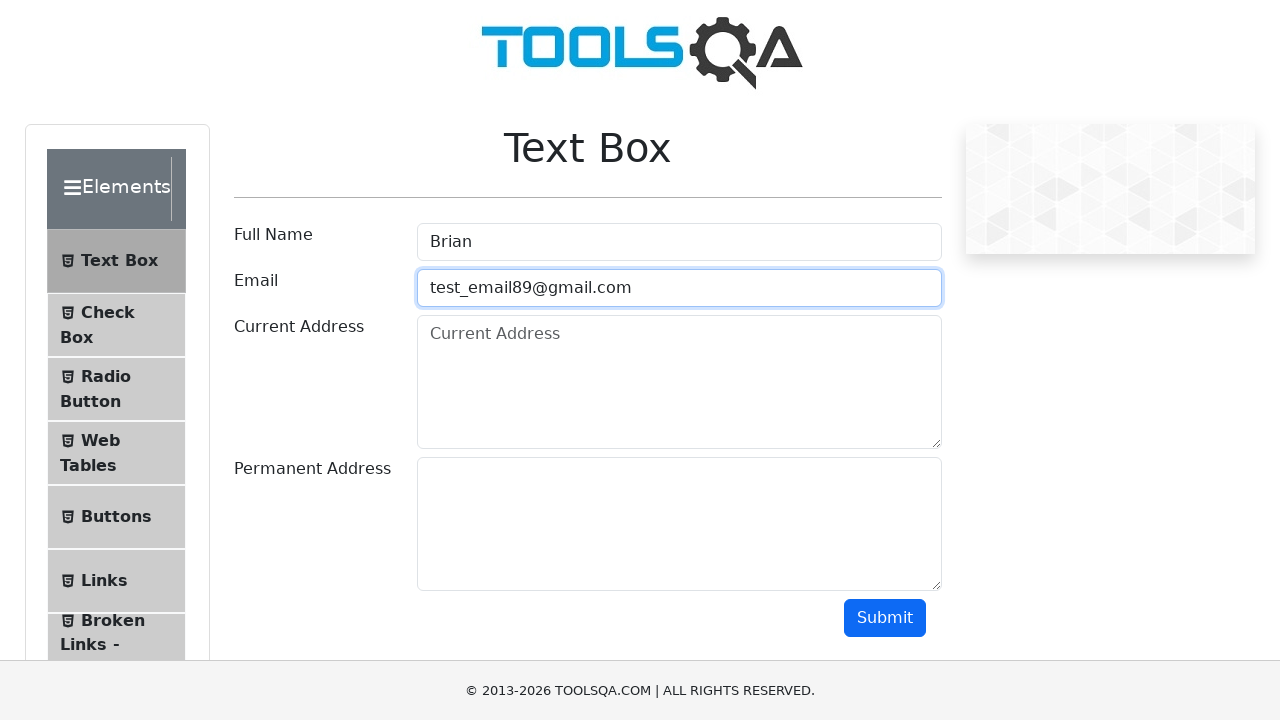

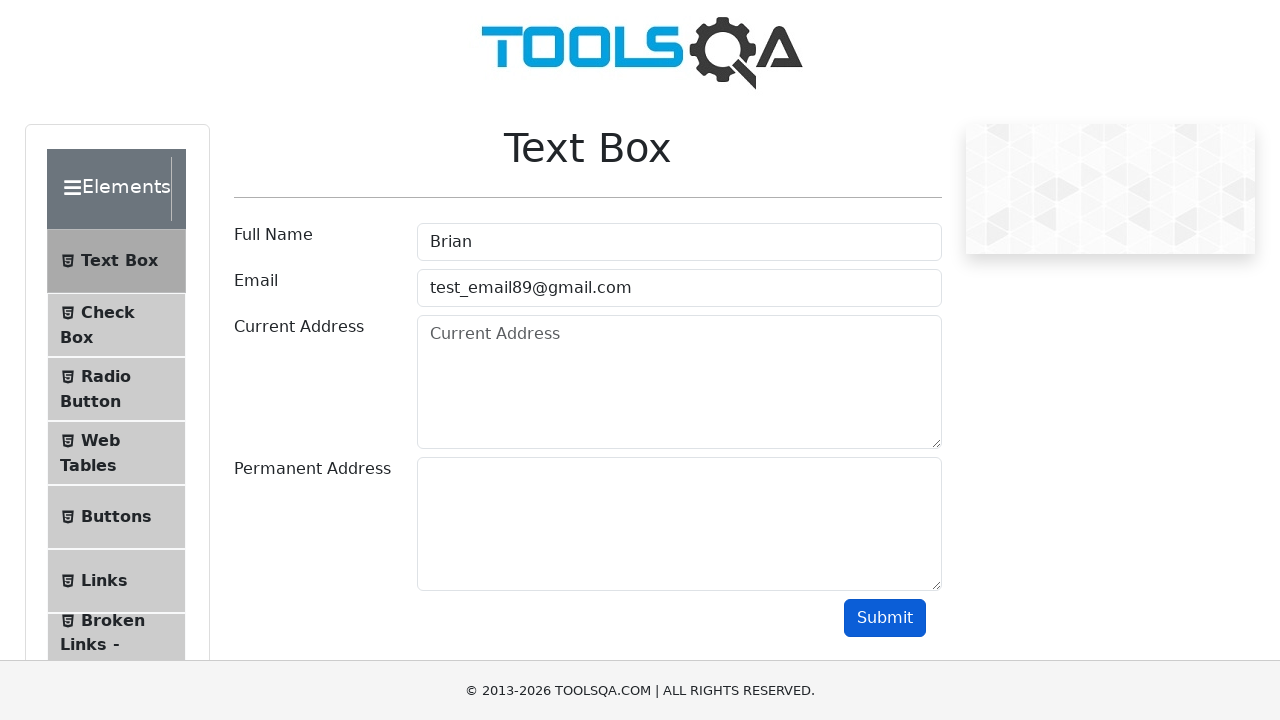